Tests right-click (context click) functionality on an image element with a pointer cursor style on a popup menu sample page

Starting URL: https://deluxe-menu.com/popup-mode-sample.html

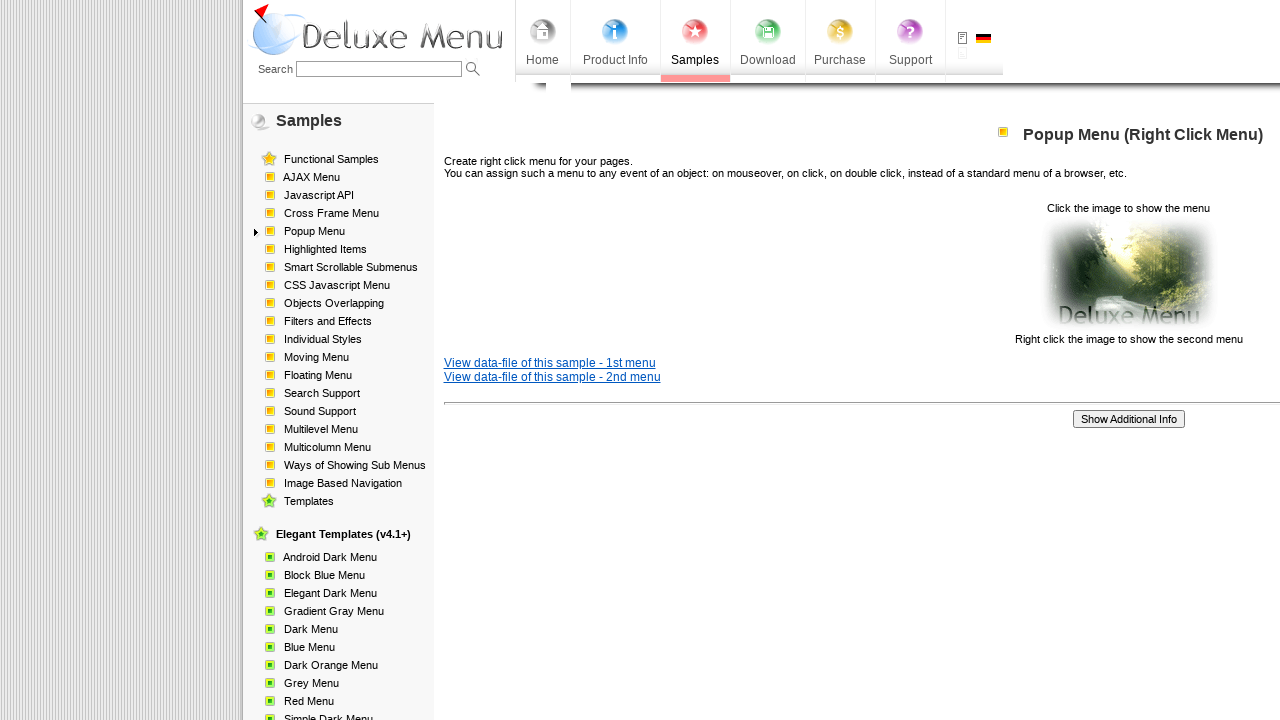

Waited 3 seconds for page to load
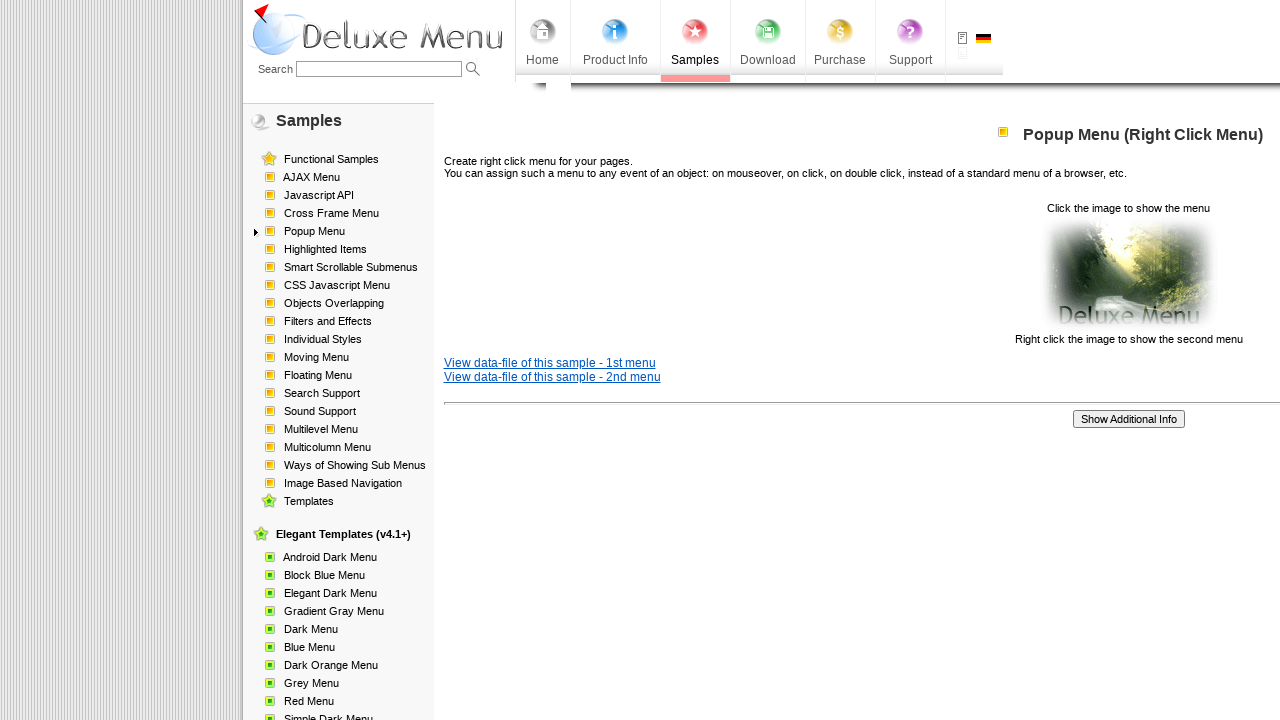

Located element with pointer cursor style
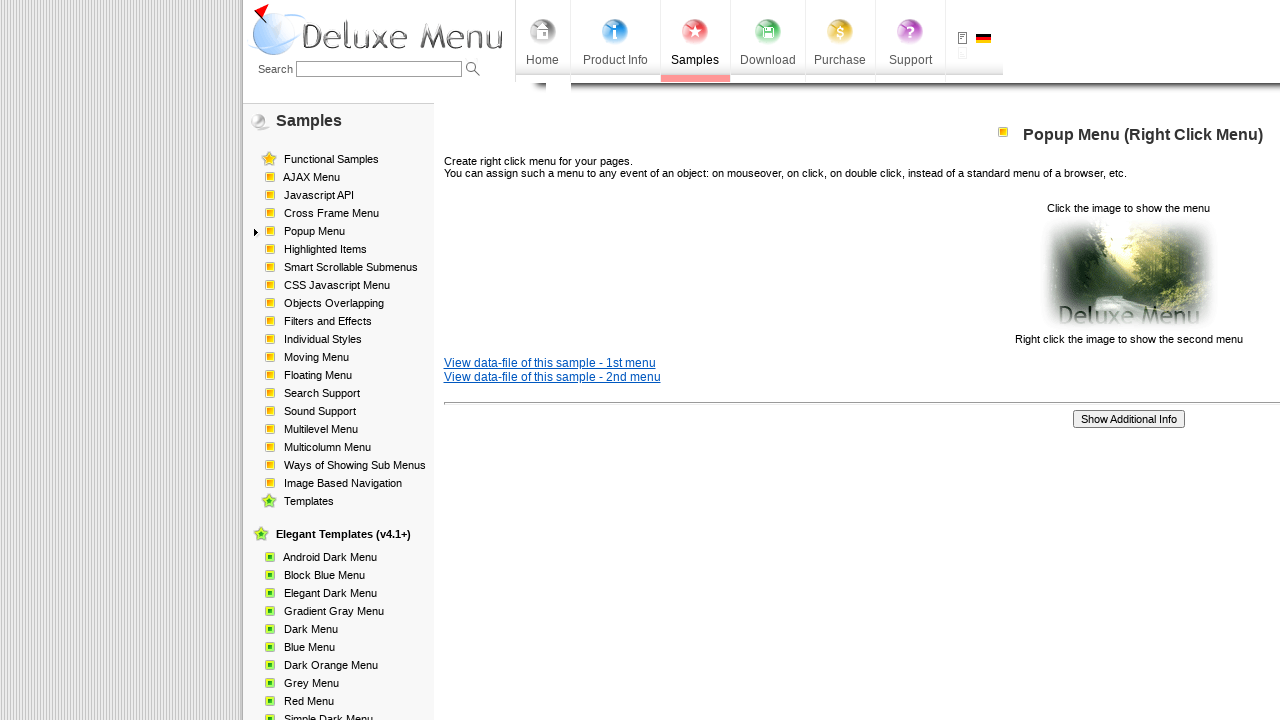

Right-clicked on the image element to open context menu at (1128, 274) on xpath=//*[@style='cursor: pointer;'] >> nth=0
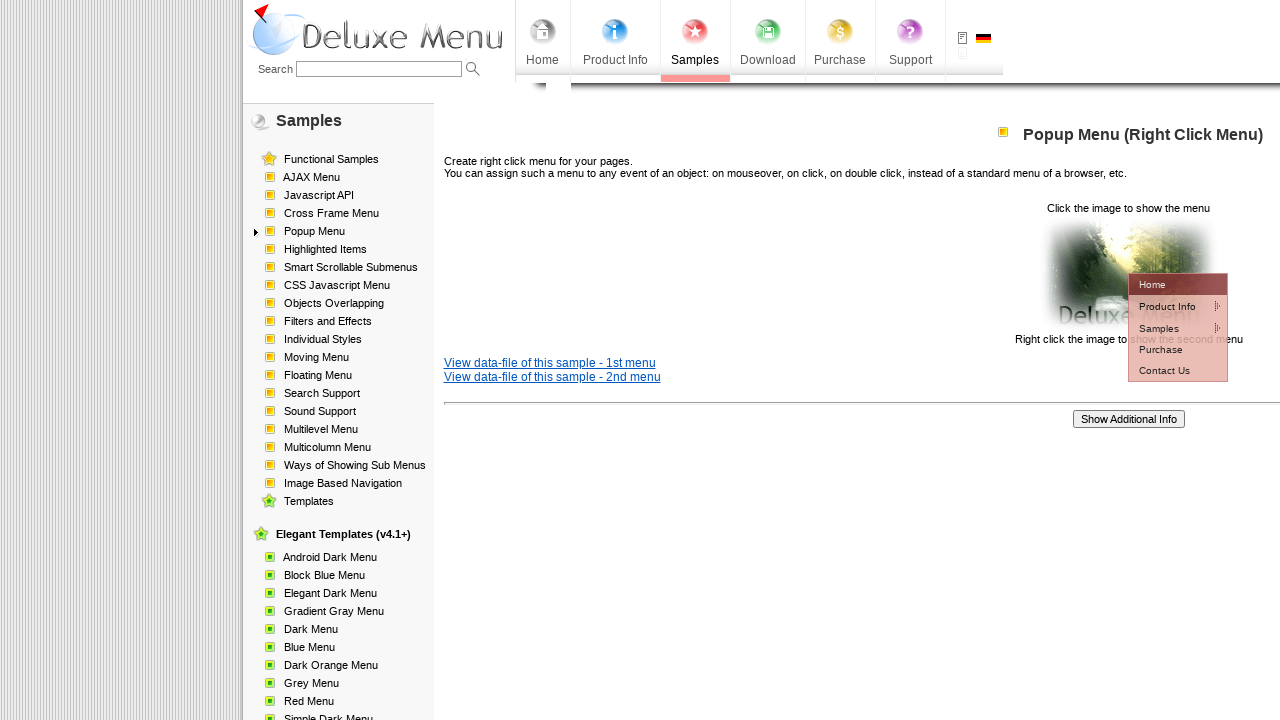

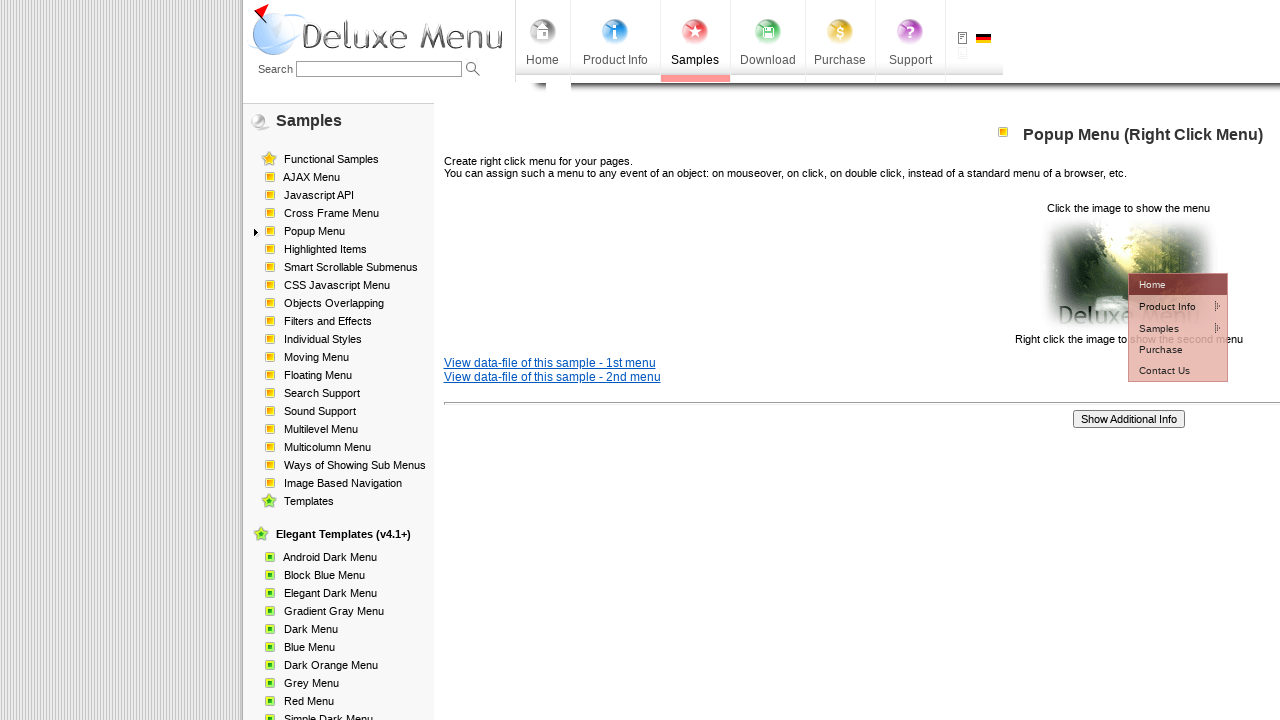